Navigates to OrangeHRM trial form and selects a country from the dropdown menu

Starting URL: https://www.orangehrm.com/orangehrm-30-day-trial/

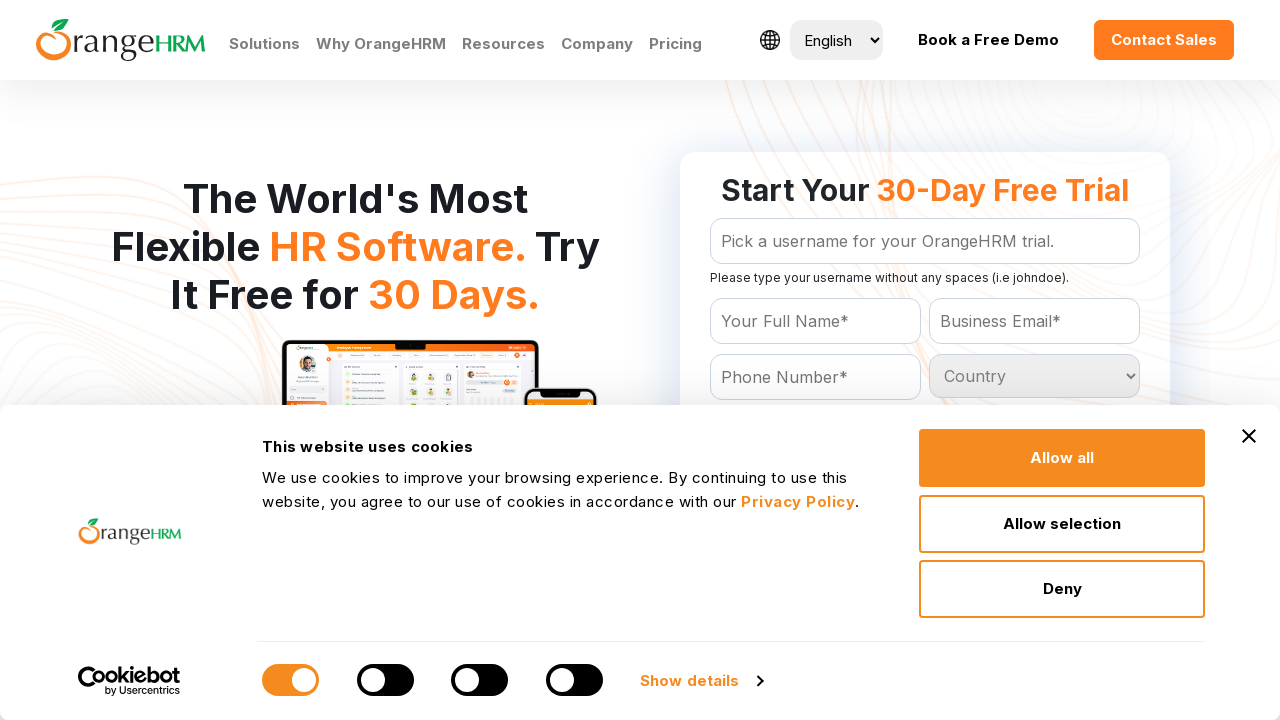

Navigated to OrangeHRM 30-day trial form page
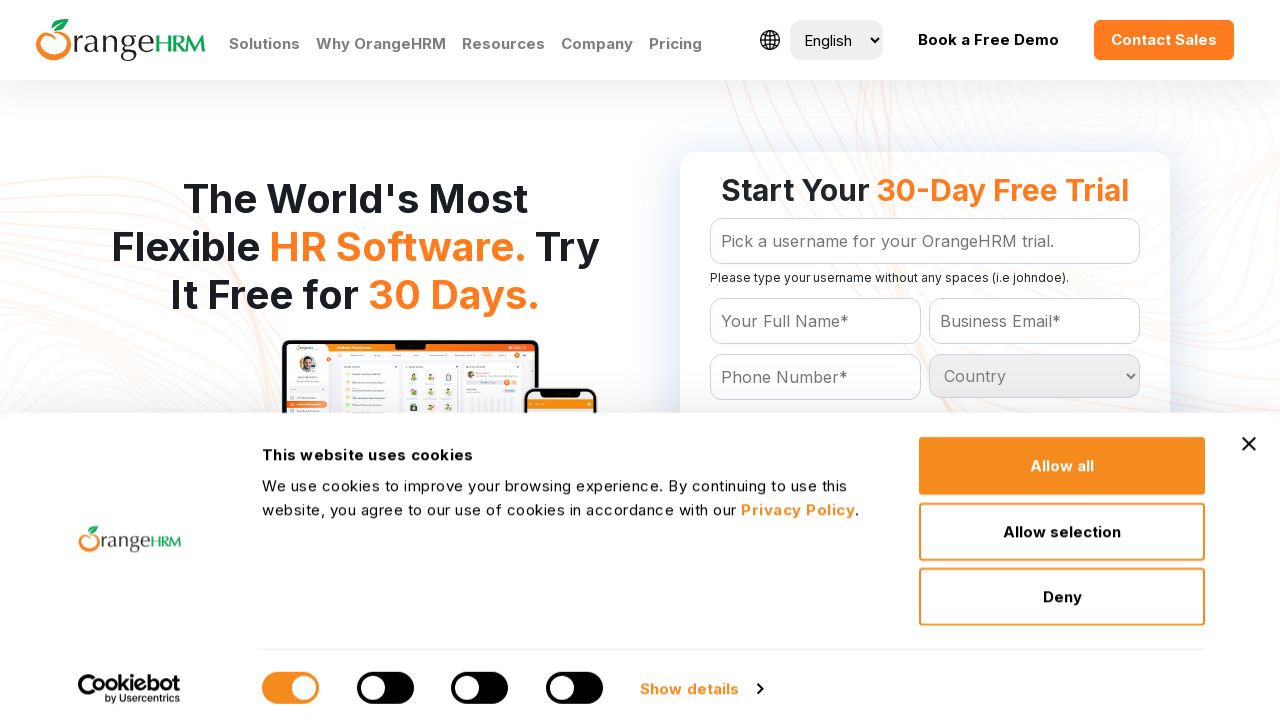

Selected 'India' from the country dropdown menu on #Form_getForm_Country
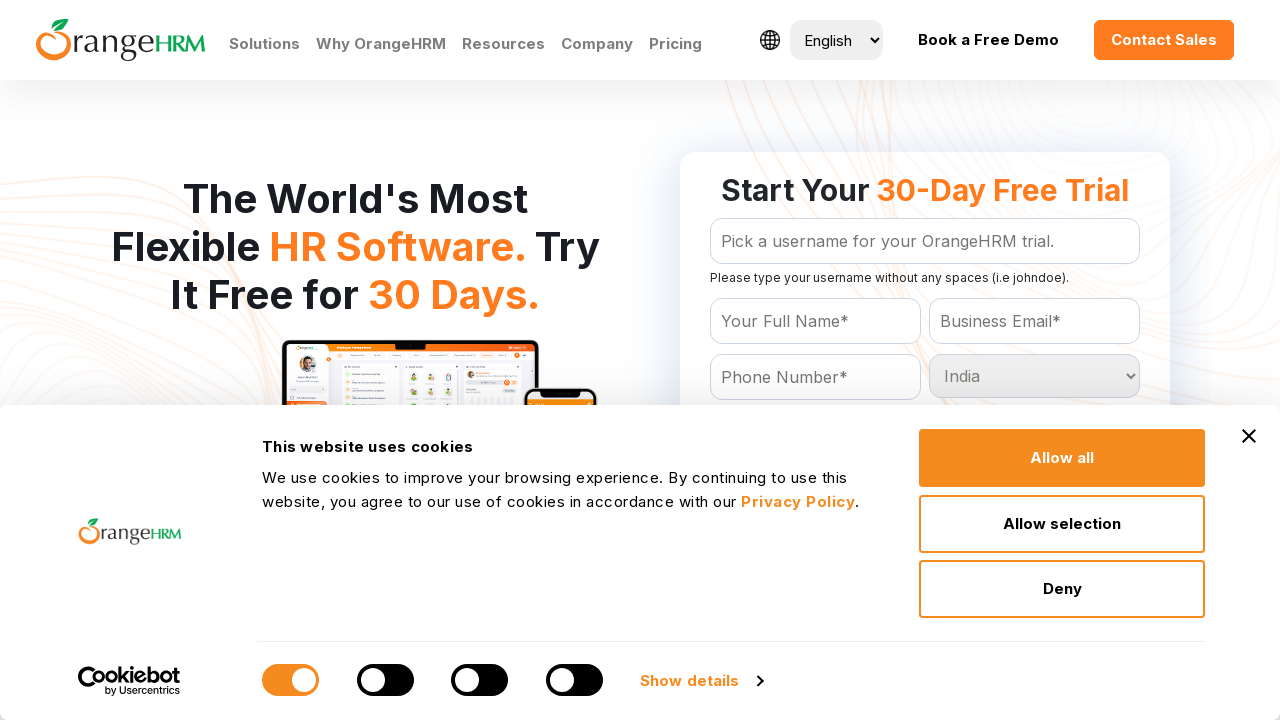

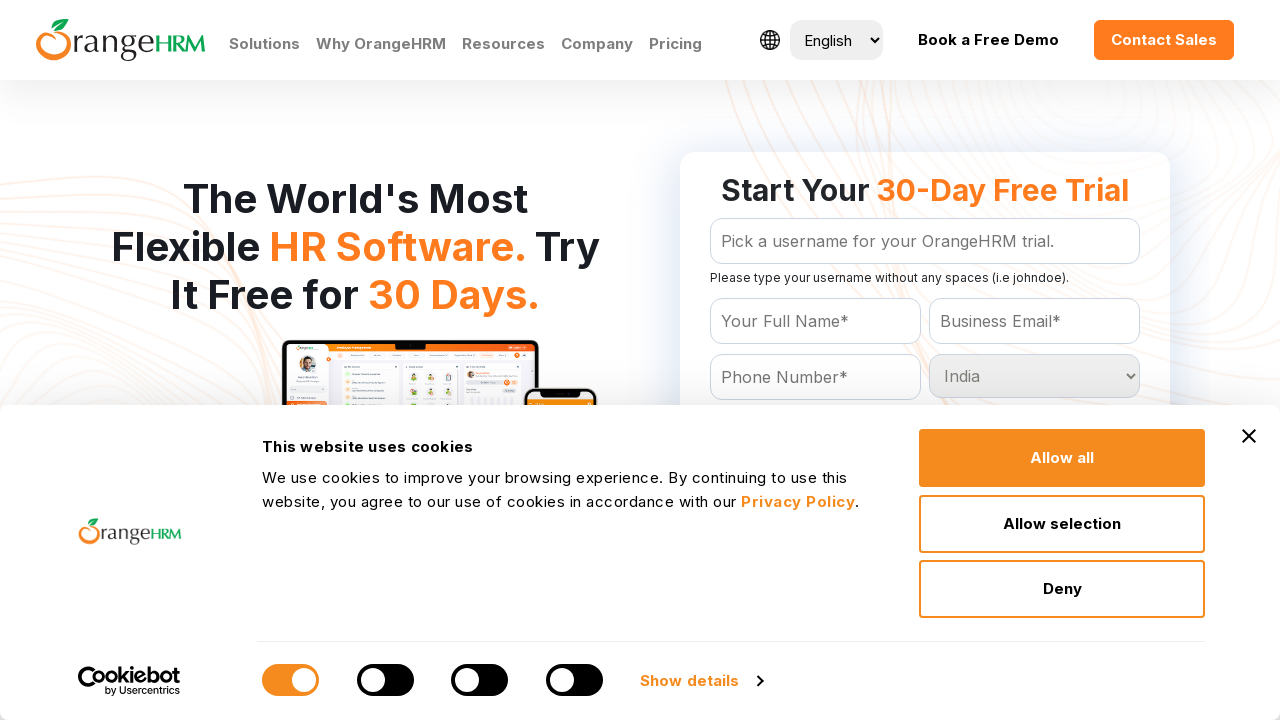